Moves a slider element horizontally by dragging it to a new position

Starting URL: http://jqueryui.com/slider/

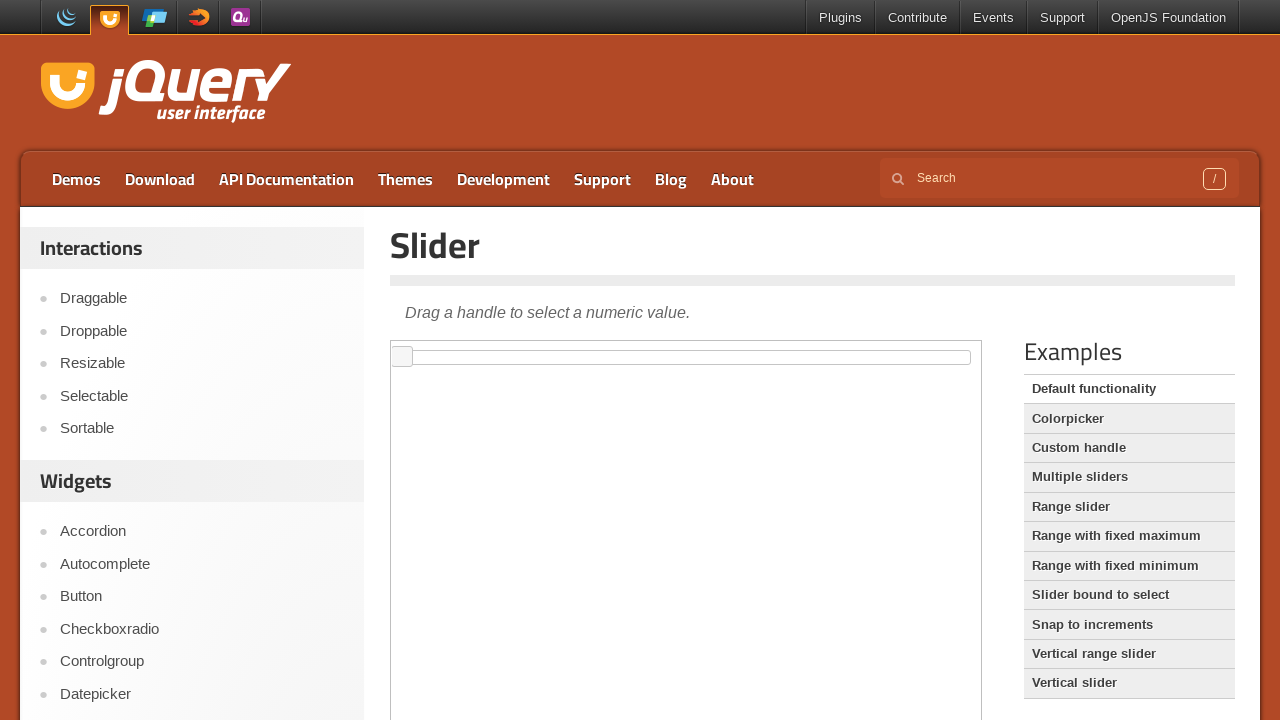

Located the iframe containing the slider demo
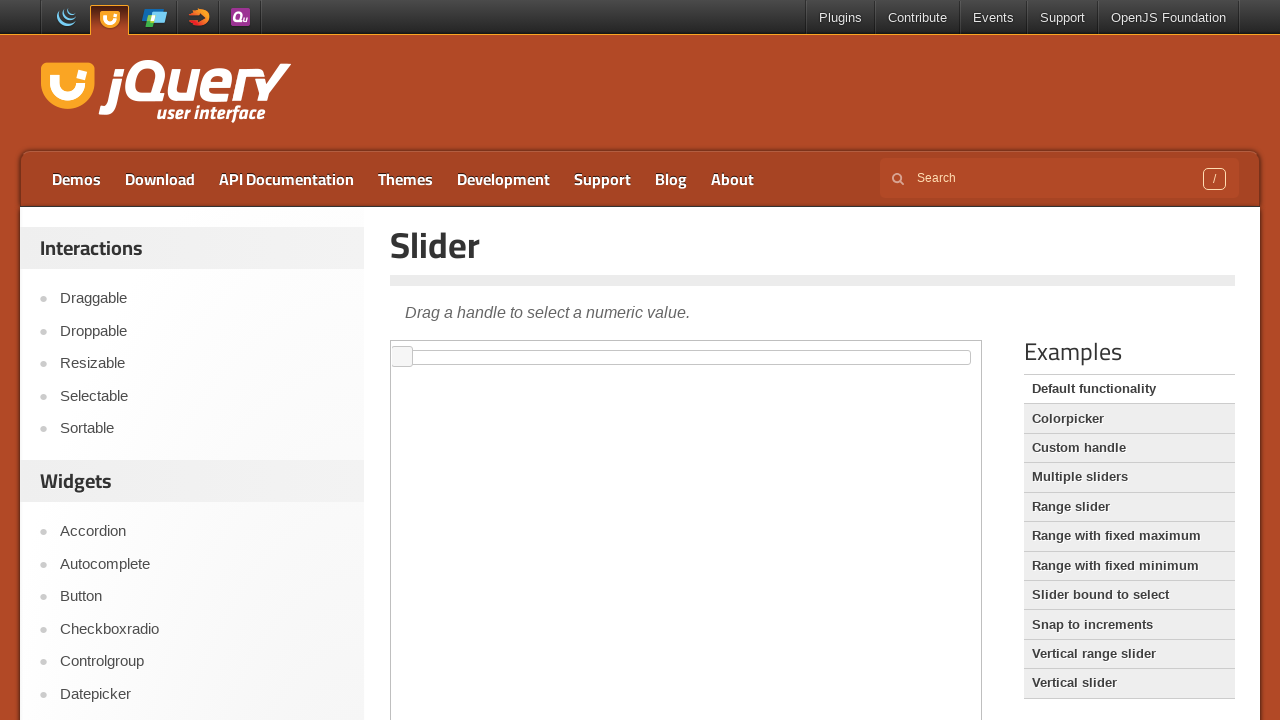

Located the slider handle element
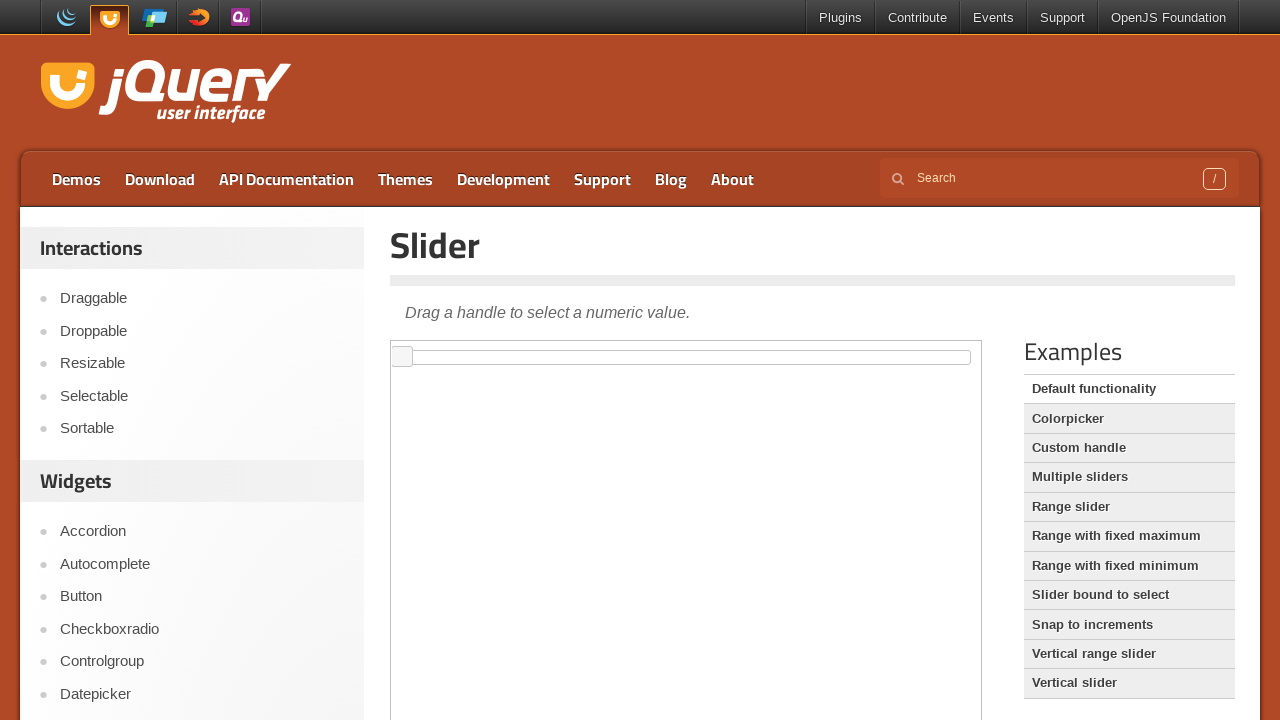

Retrieved bounding box of slider handle
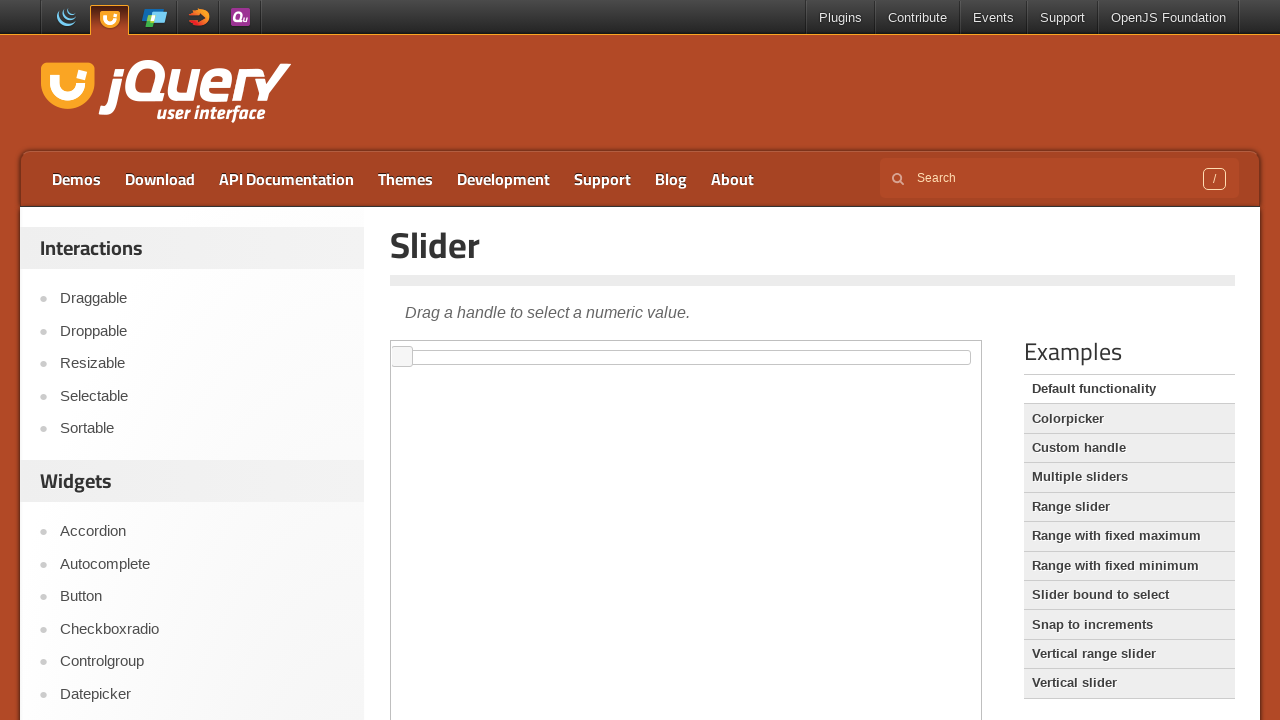

Moved mouse to center of slider handle at (402, 357)
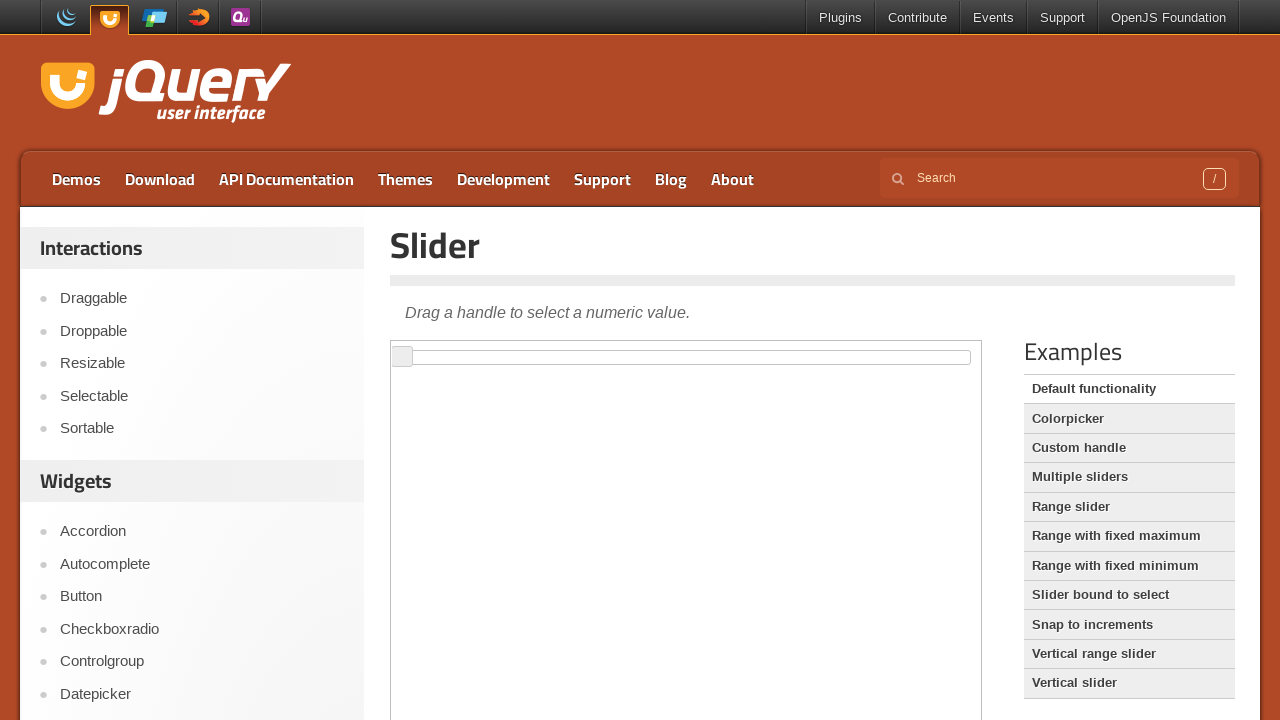

Pressed mouse button down on slider handle at (402, 357)
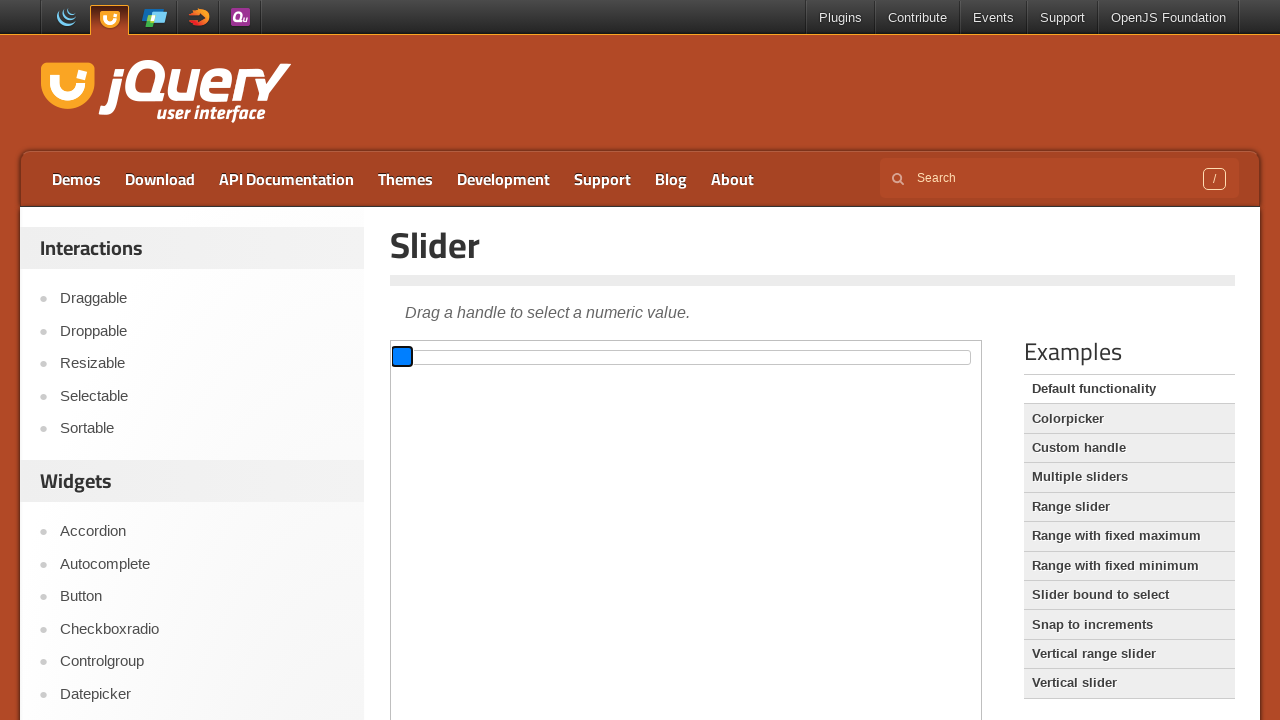

Dragged slider handle 100 pixels to the right at (502, 357)
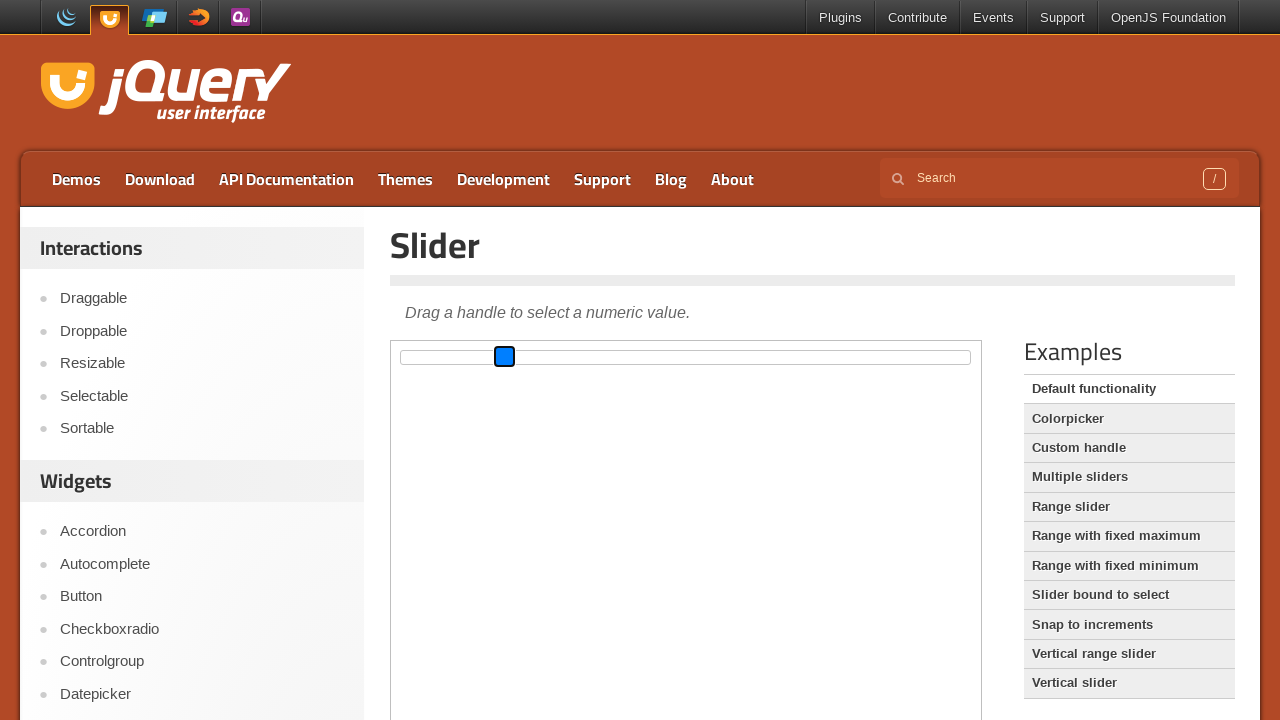

Released mouse button, slider drag completed at (502, 357)
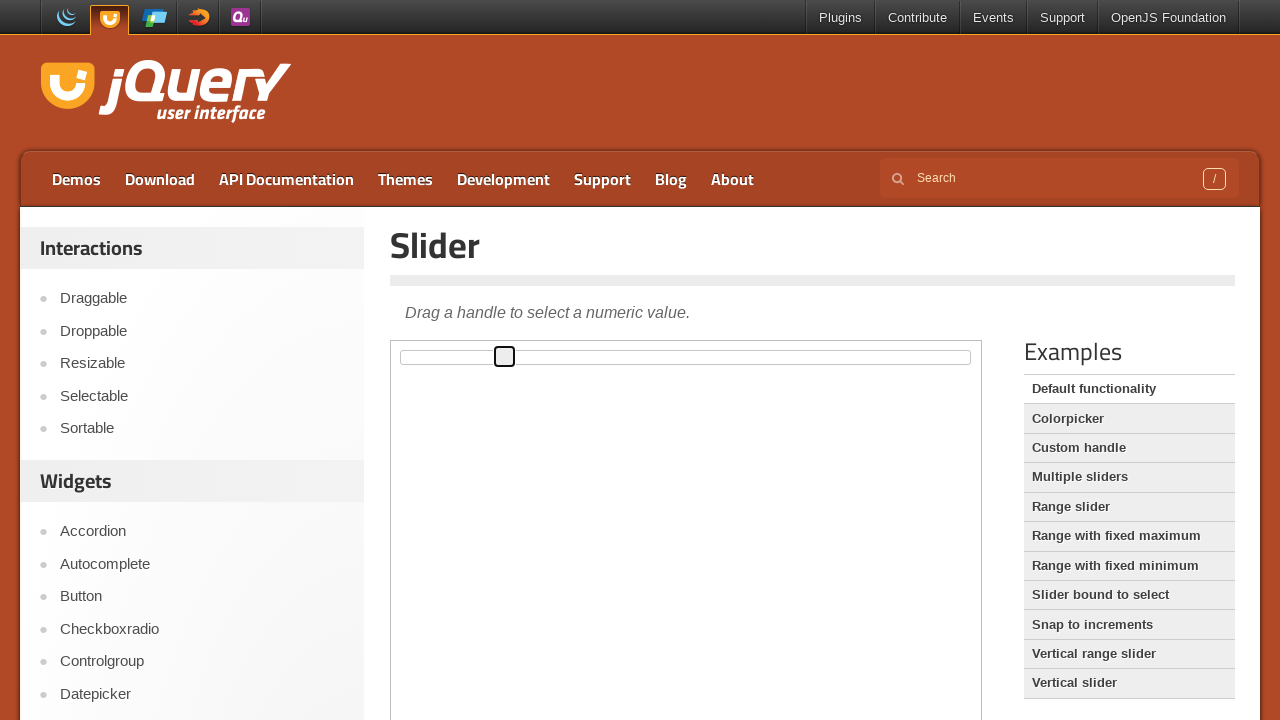

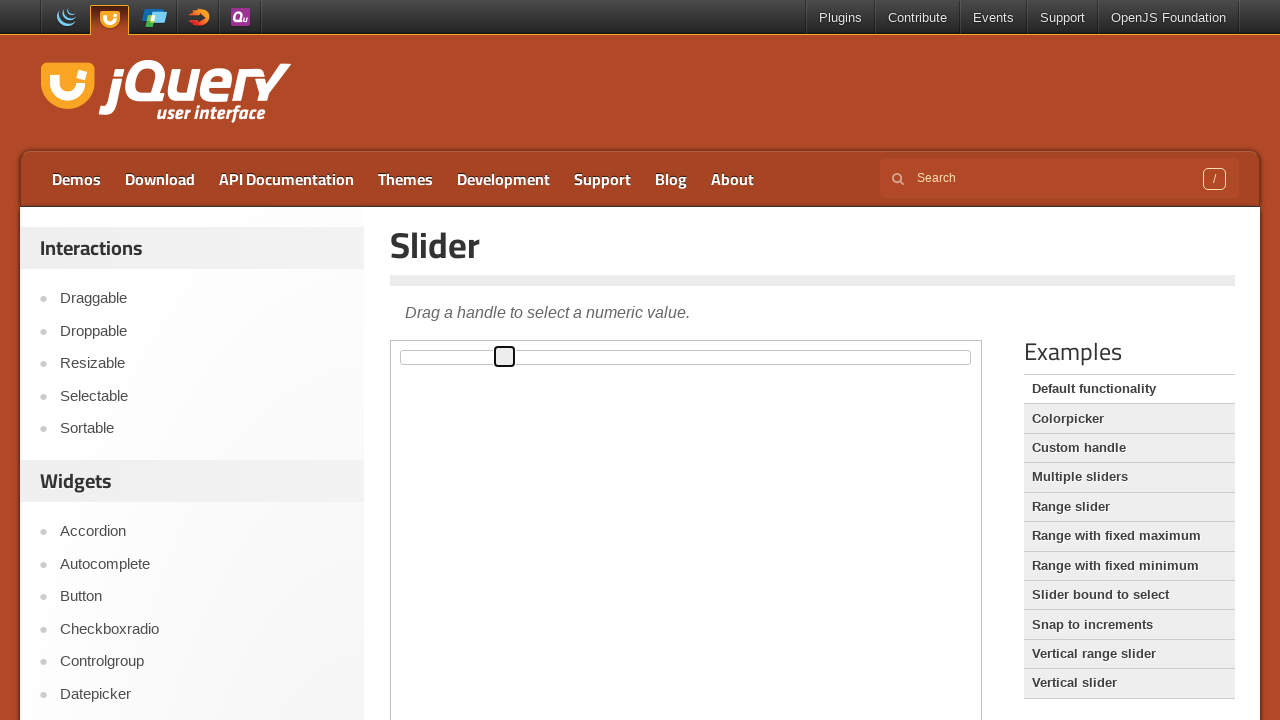